Fills out a practice form with user information including name, email, gender selection, and mobile number for a person named Ngan

Starting URL: https://demoqa.com/automation-practice-form

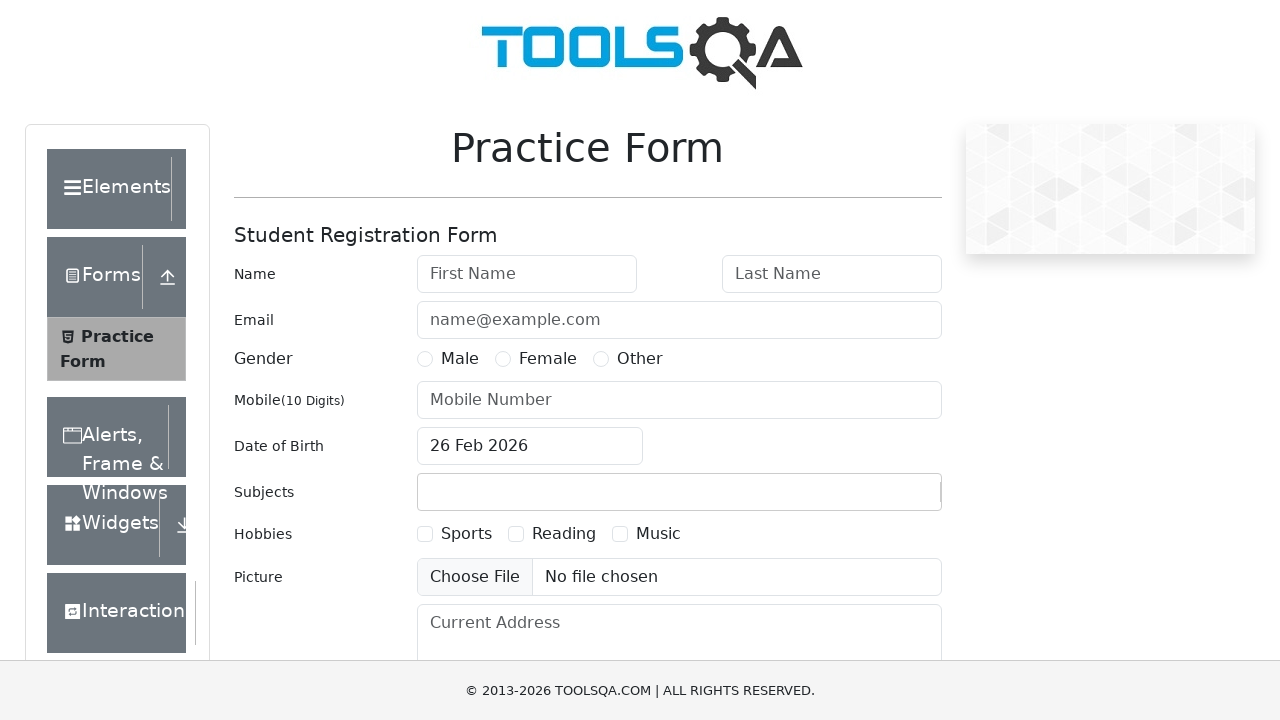

Filled first name field with 'Ngan' on input[placeholder='First Name']
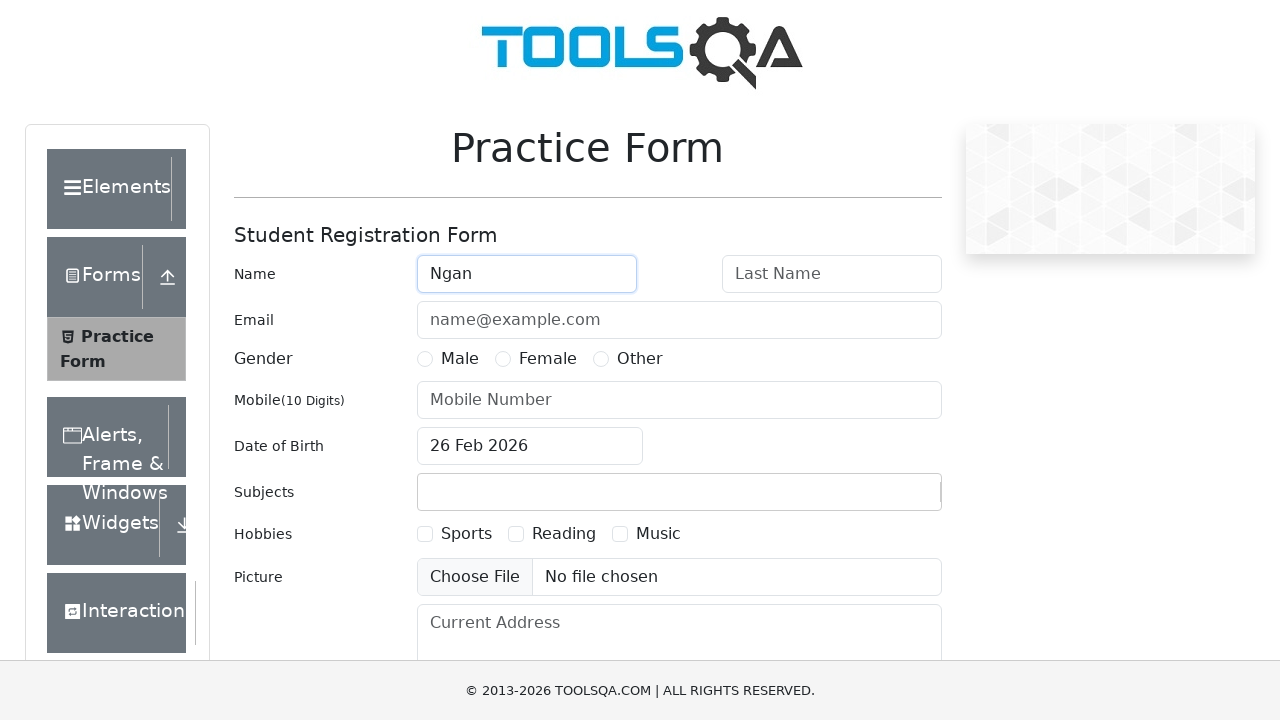

Filled last name field with 'Truong' on input[placeholder='Last Name']
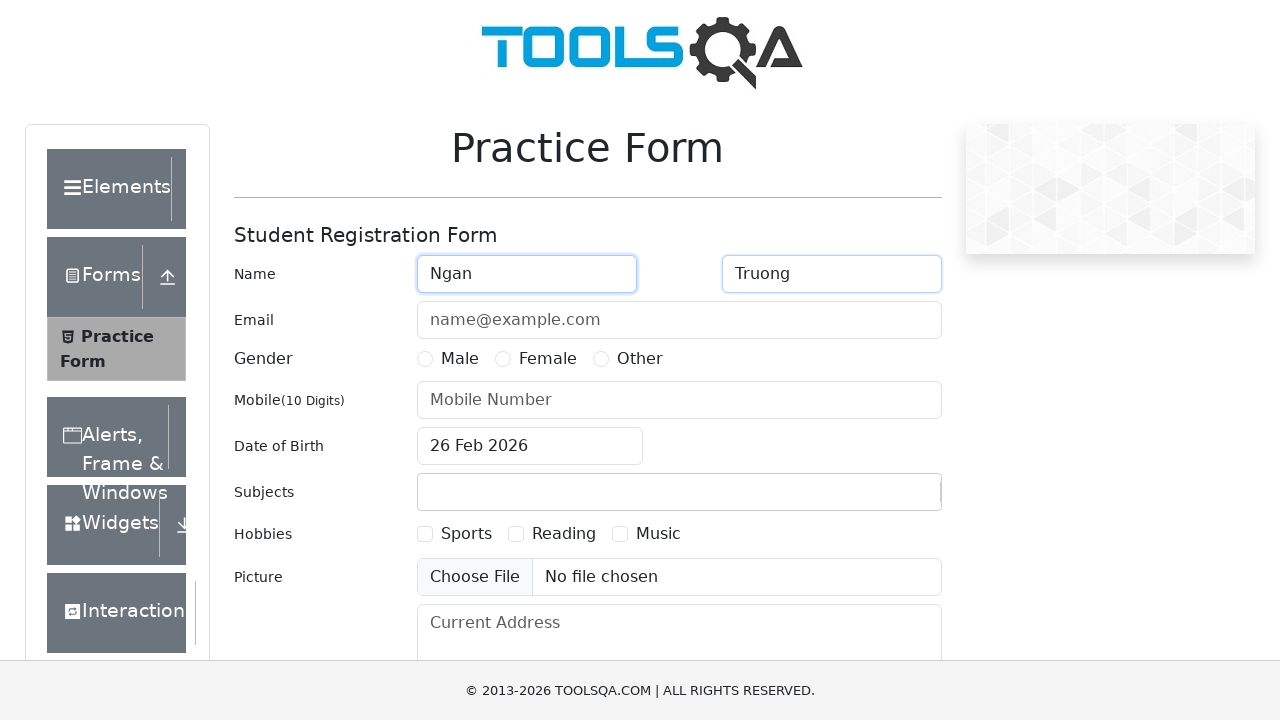

Filled email field with 'A@gmail.com' on input[placeholder='name@example.com']
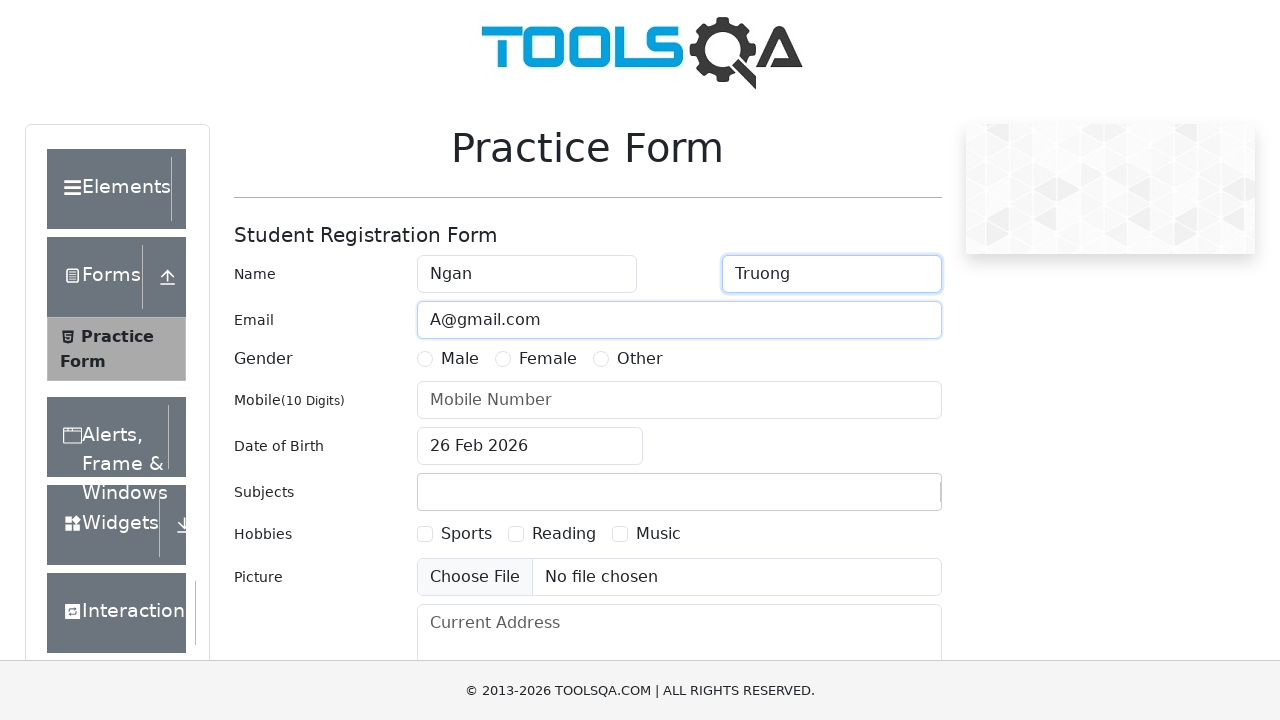

Selected Male gender option at (460, 359) on xpath=//label[text()='Male']
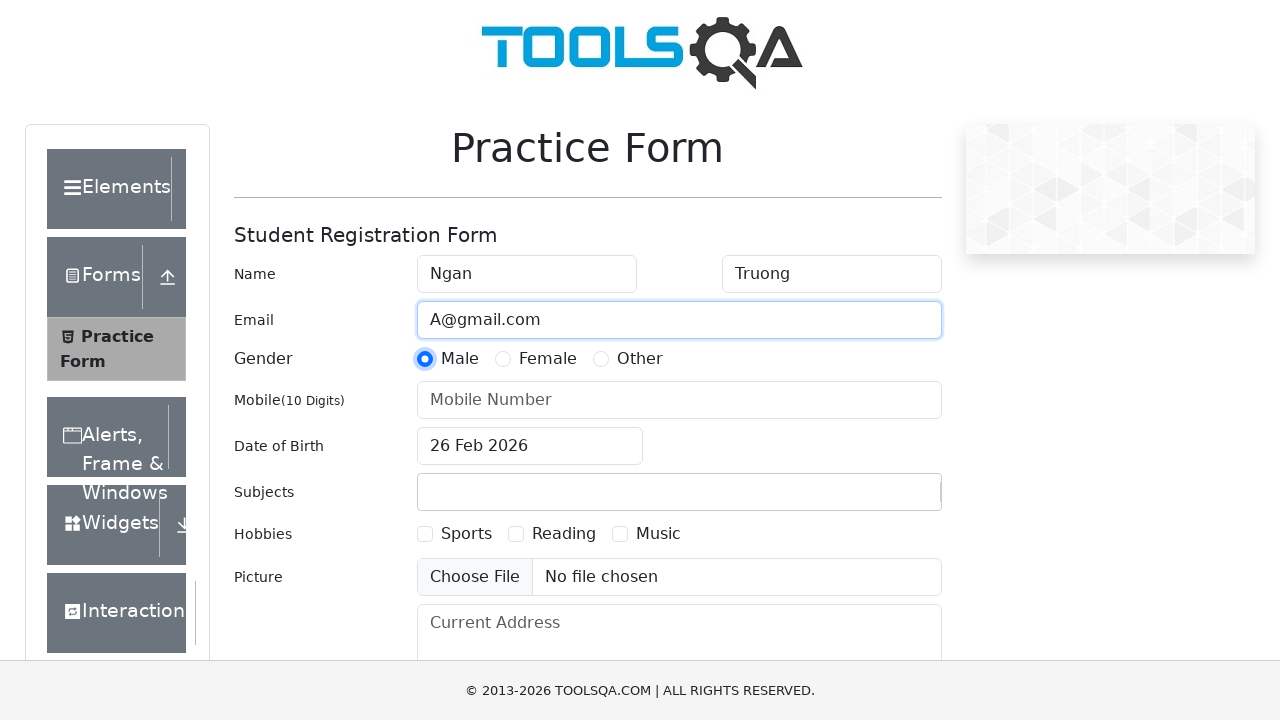

Filled mobile number field with '0333333333' on input[placeholder='Mobile Number']
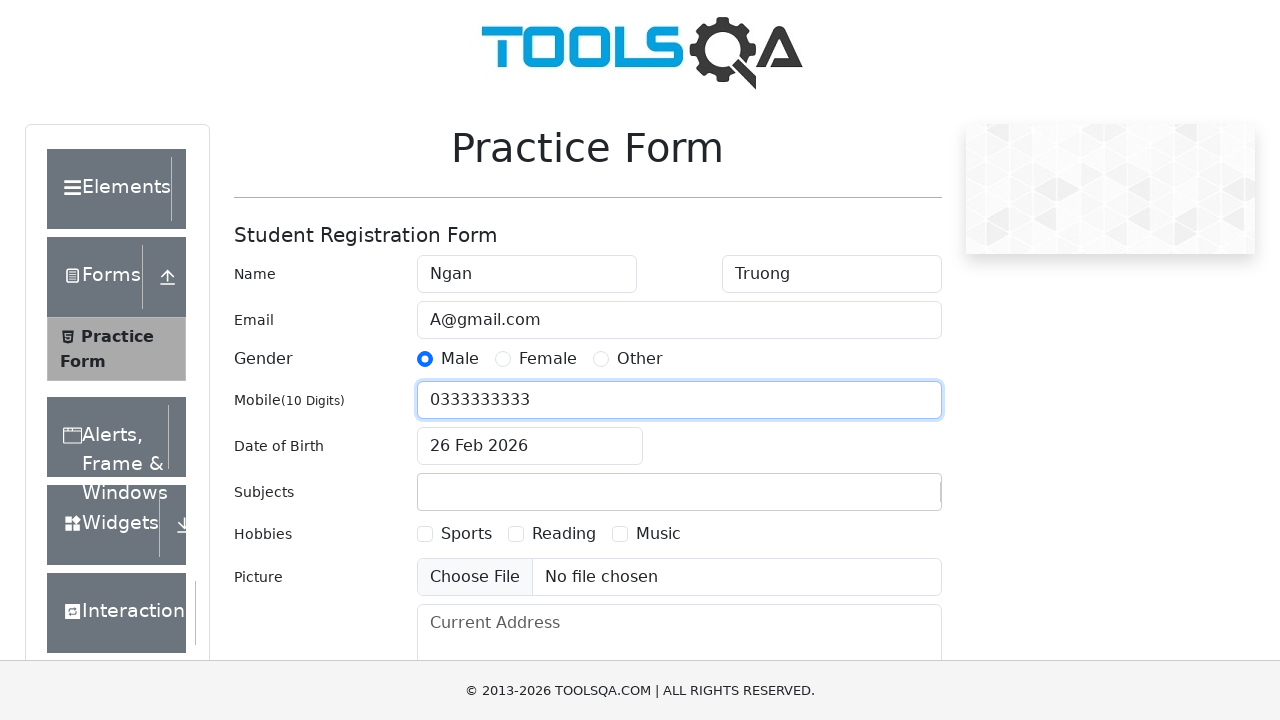

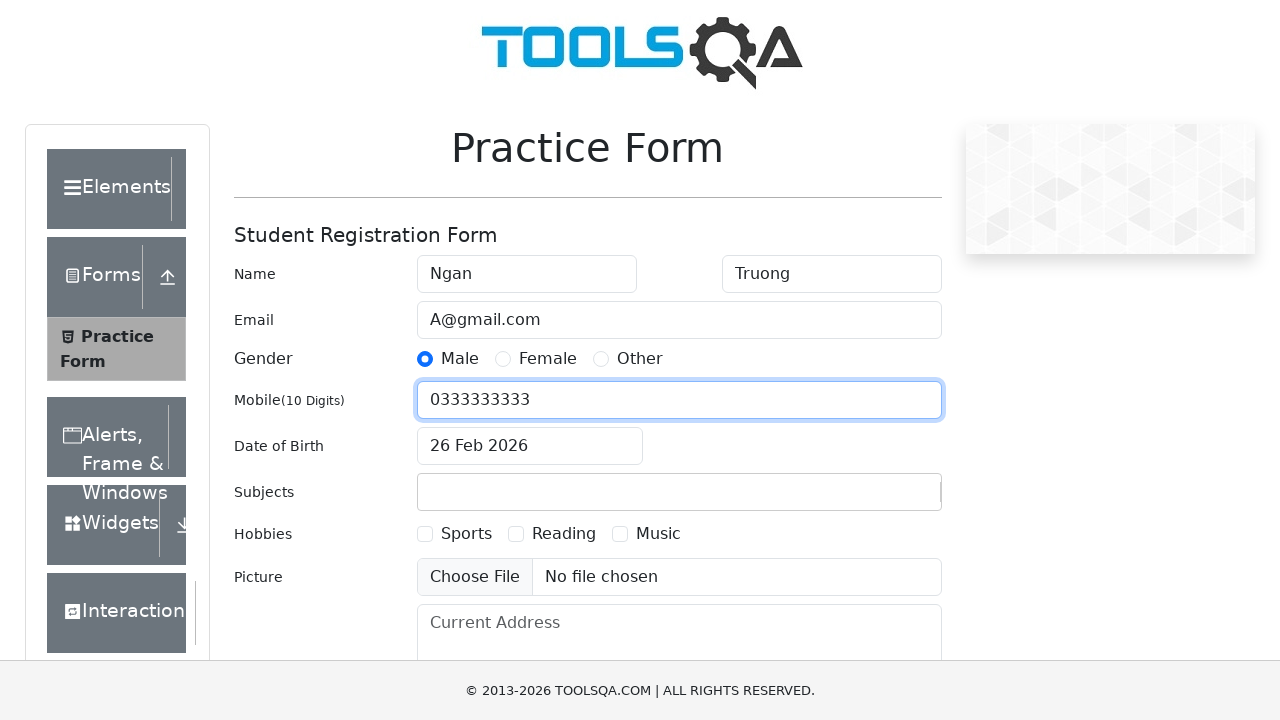